Tests entering text into a JavaScript prompt by clicking a button to trigger the prompt, entering text, and accepting it

Starting URL: https://the-internet.herokuapp.com/javascript_alerts

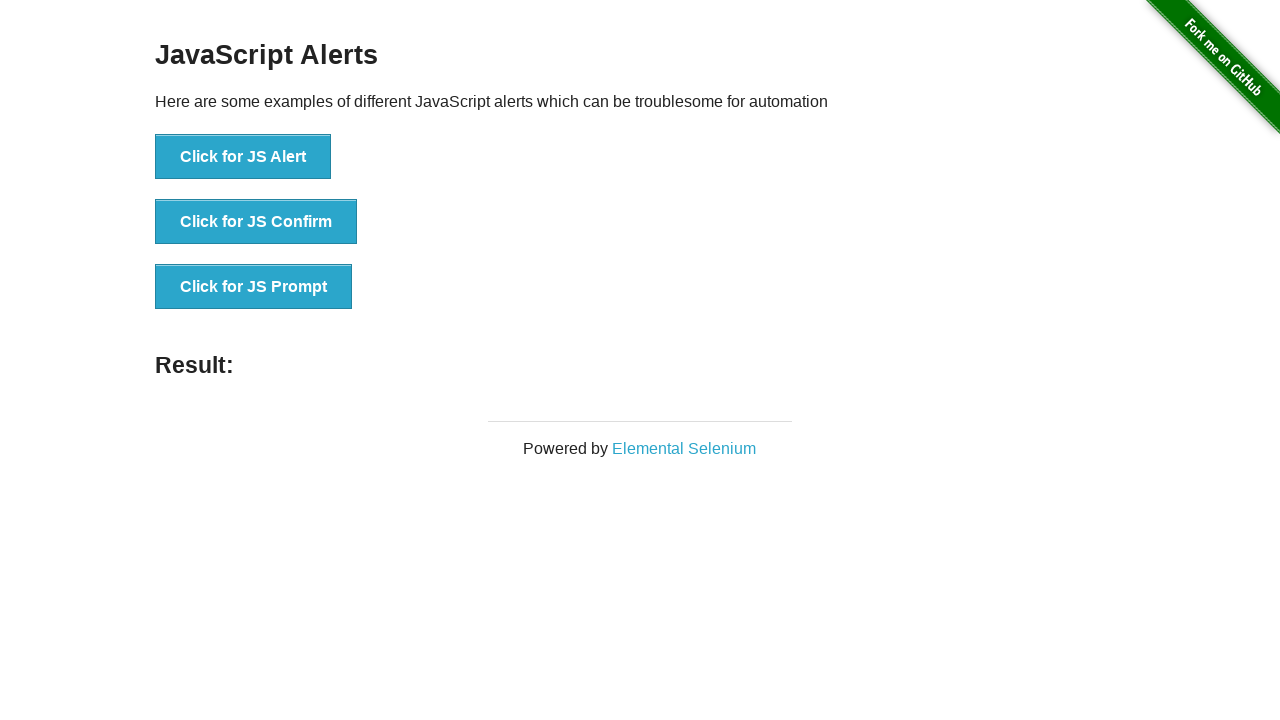

Set up dialog handler to accept prompt with text 'hasan'
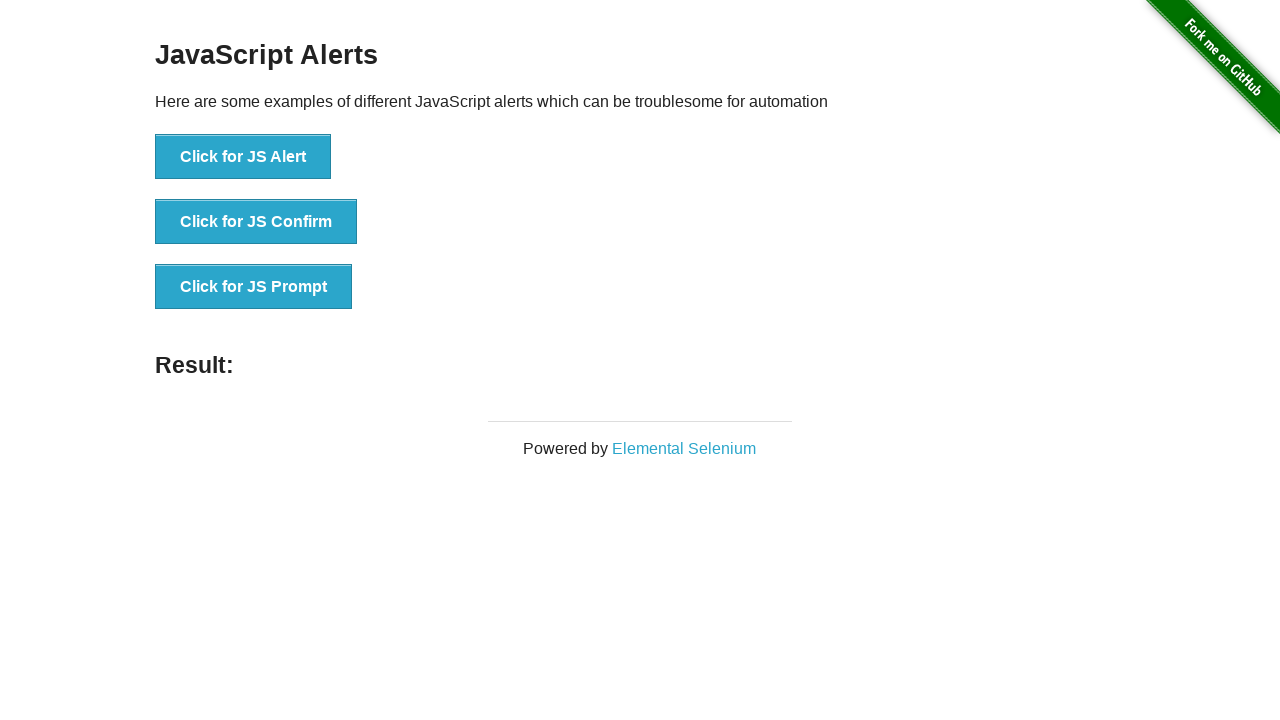

Clicked button to trigger JavaScript prompt dialog at (254, 287) on xpath=//button[text()='Click for JS Prompt']
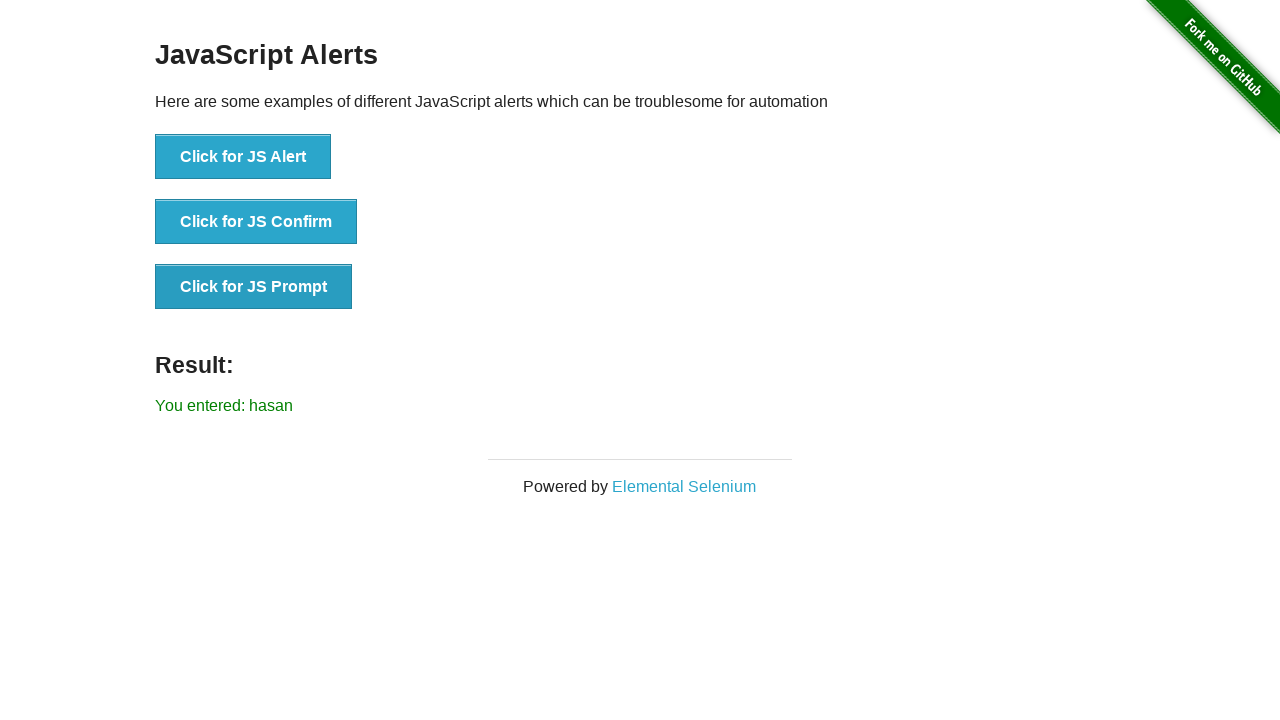

Located result element
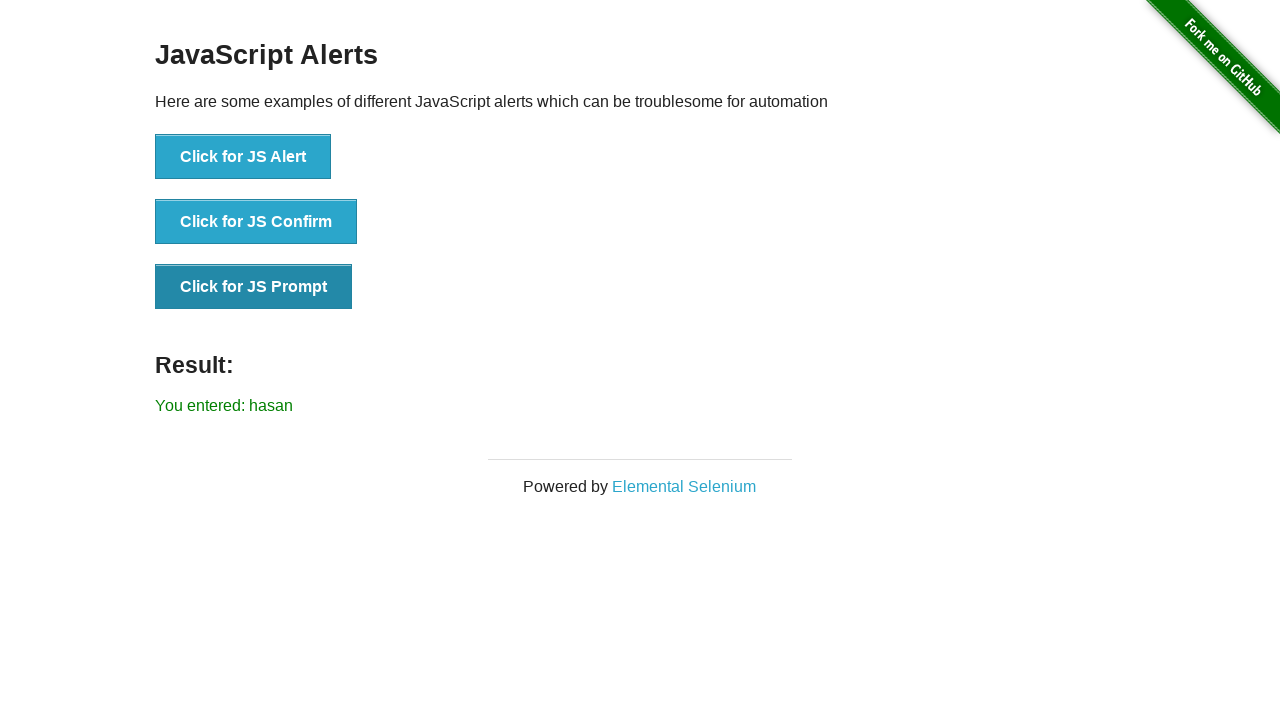

Verified that result element contains 'hasan'
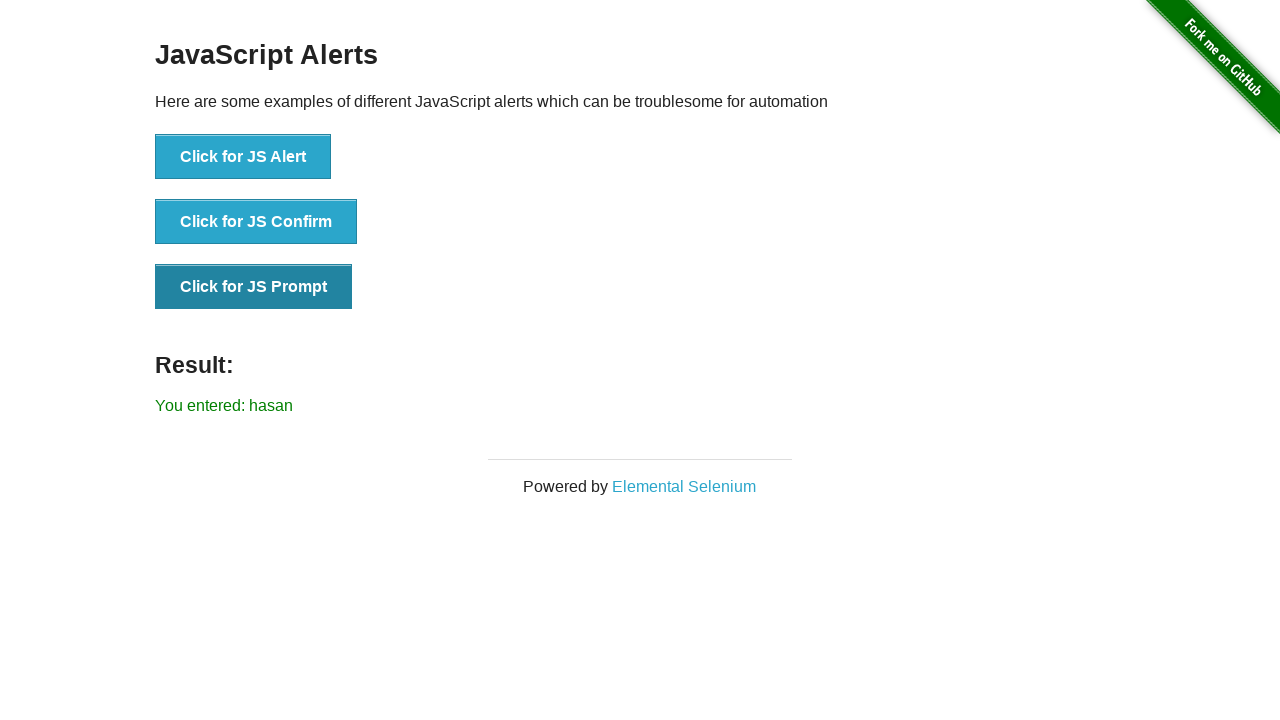

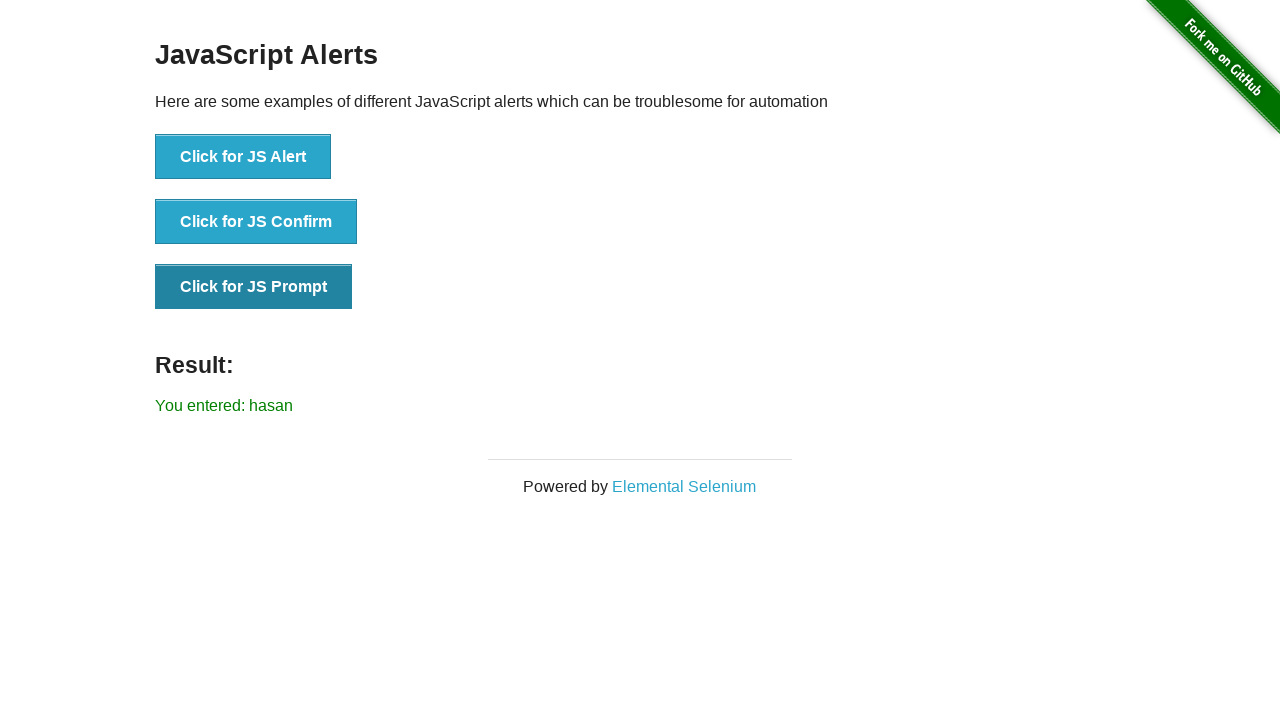